Tests button interactions including double-click and right-click (context click) functionality

Starting URL: https://demoqa.com/buttons

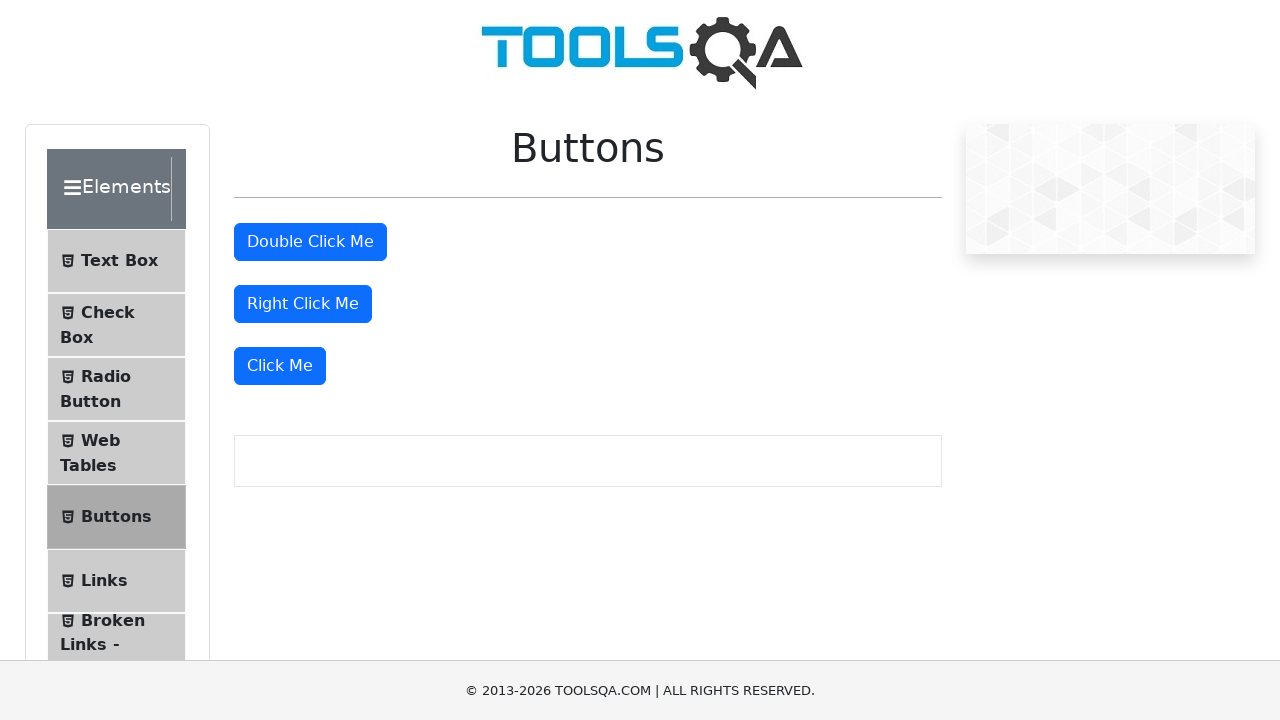

Double-clicked the double click button at (310, 242) on xpath=//button[@id="doubleClickBtn"]
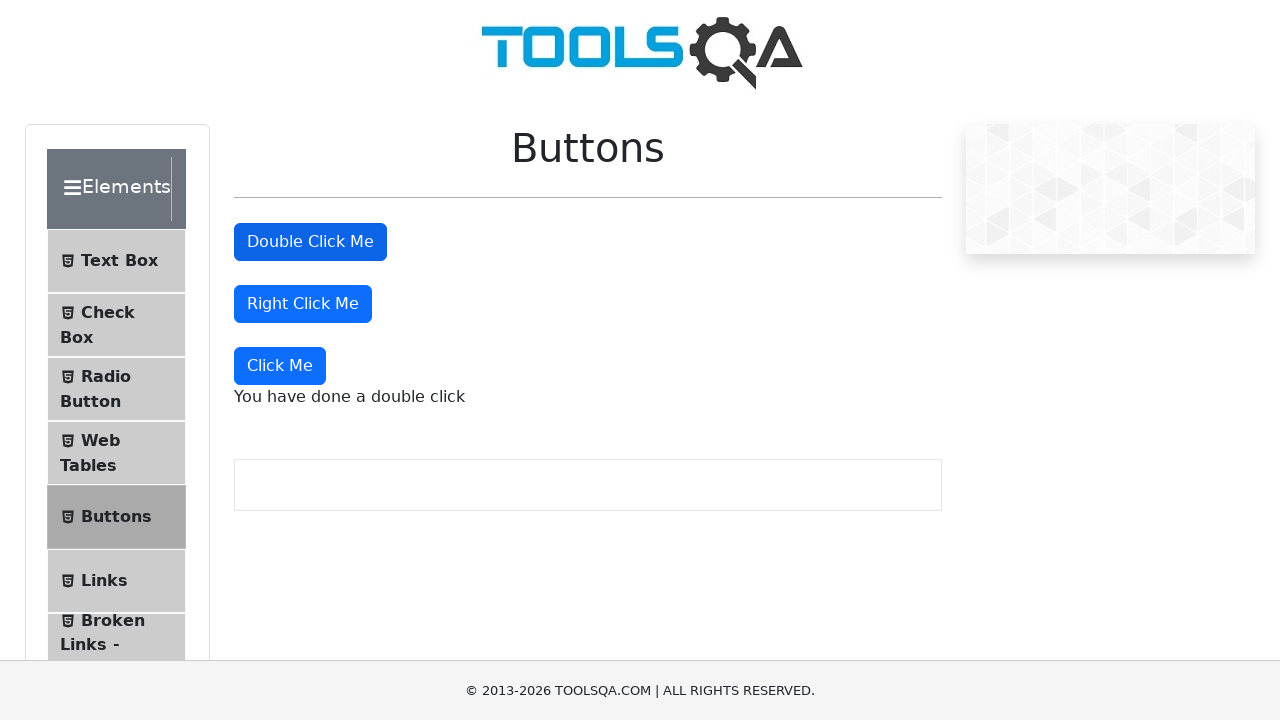

Right-clicked the right click button at (303, 304) on //button[@id="rightClickBtn"]
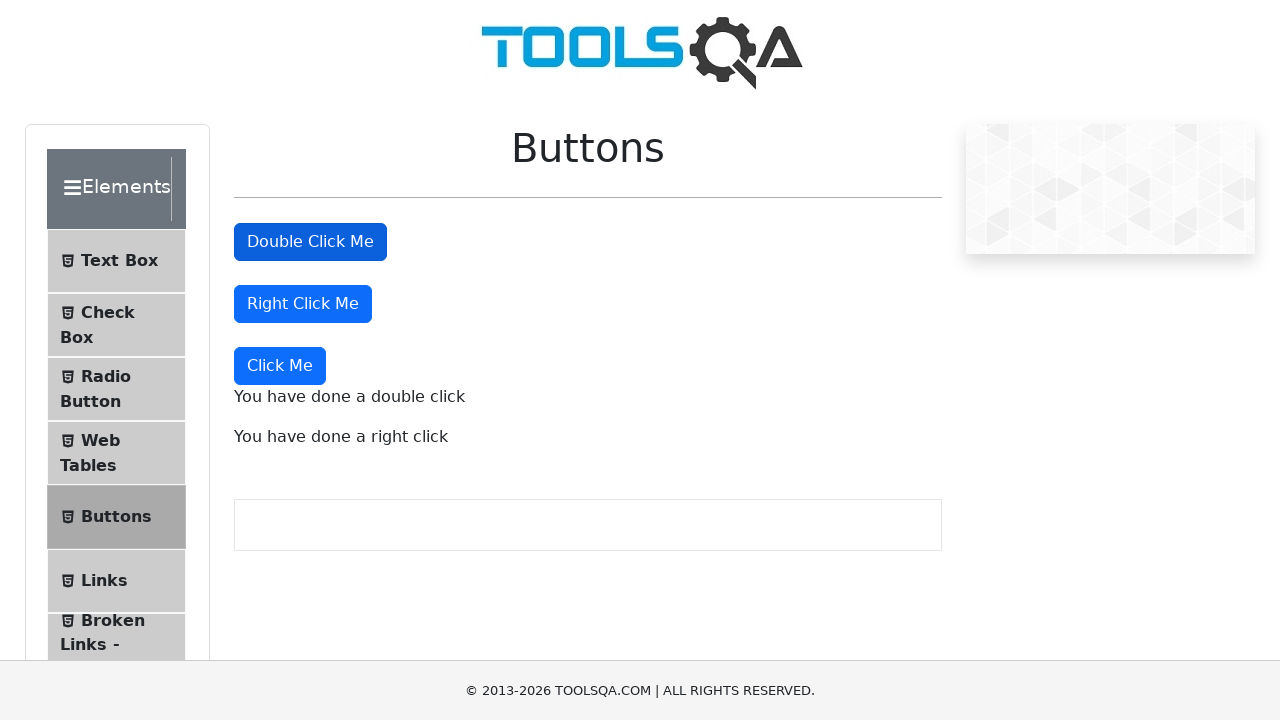

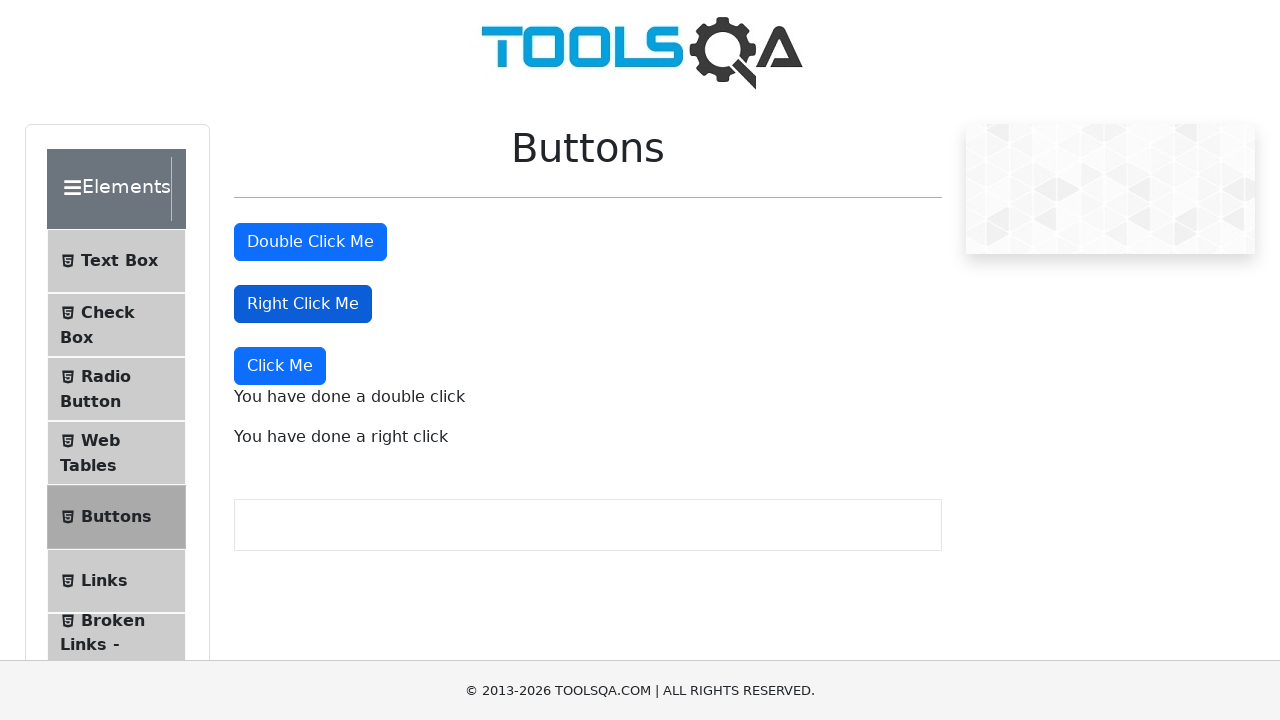